Tests file upload functionality by selecting a file via the file input field and submitting the form, then verifying the uploaded filename is displayed on the confirmation page.

Starting URL: http://the-internet.herokuapp.com/upload

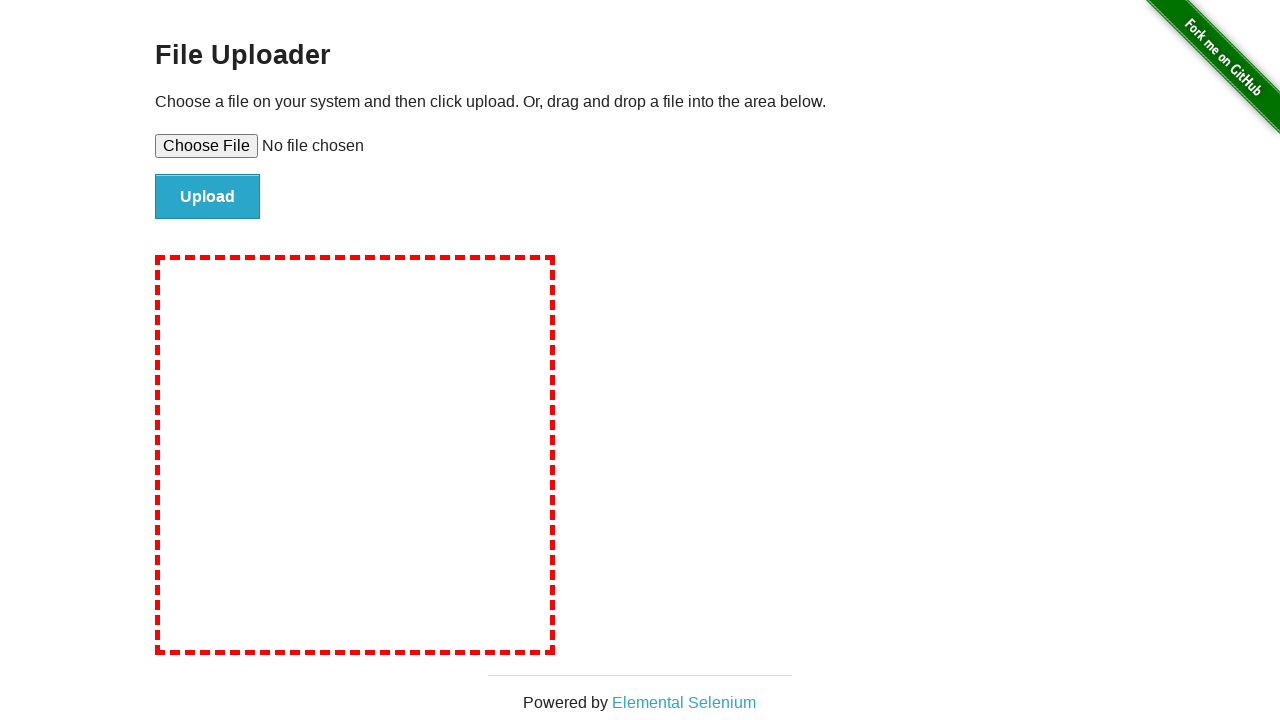

Created temporary test file 'test-upload-file.txt' with content
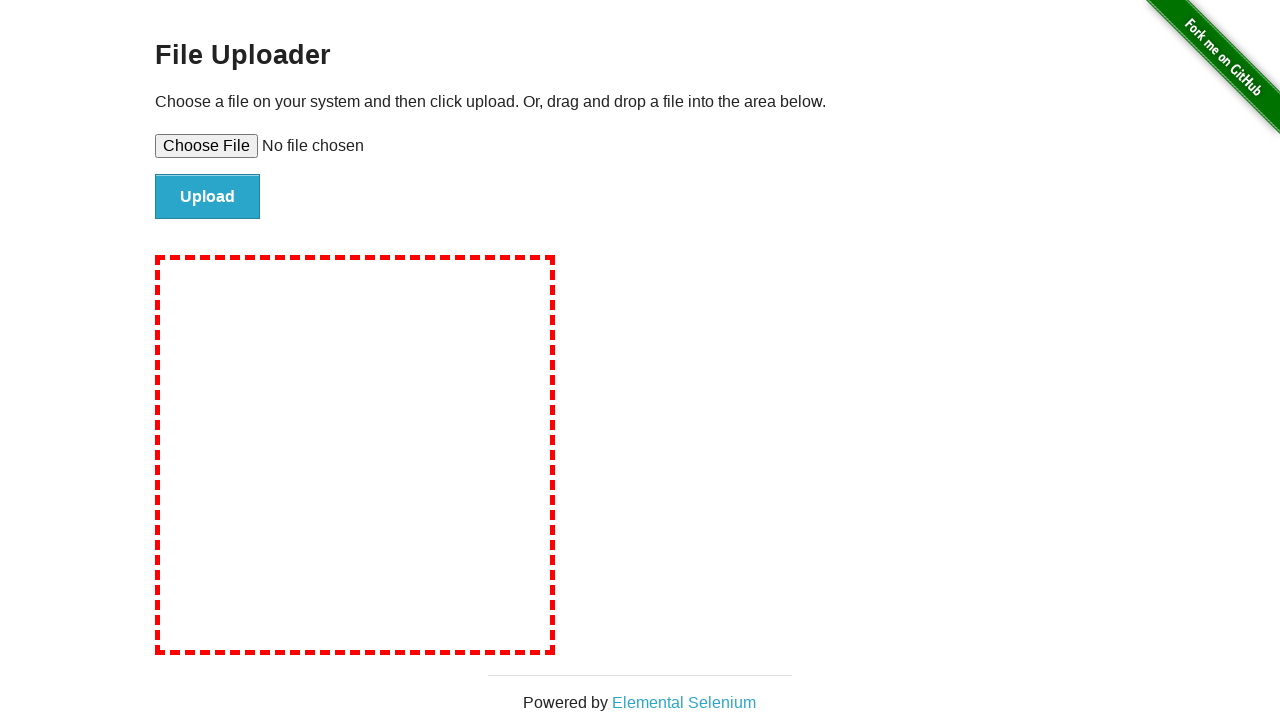

Selected file via file input field #file-upload
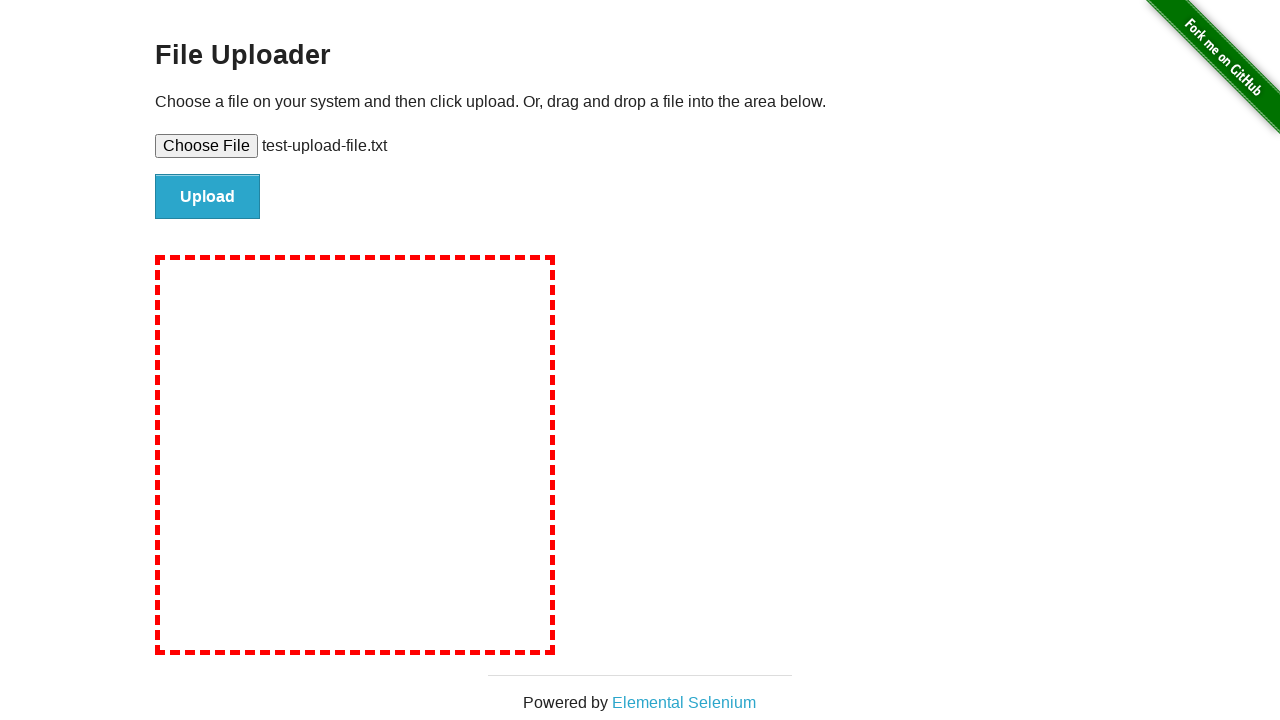

Clicked submit button #file-submit to upload file at (208, 197) on #file-submit
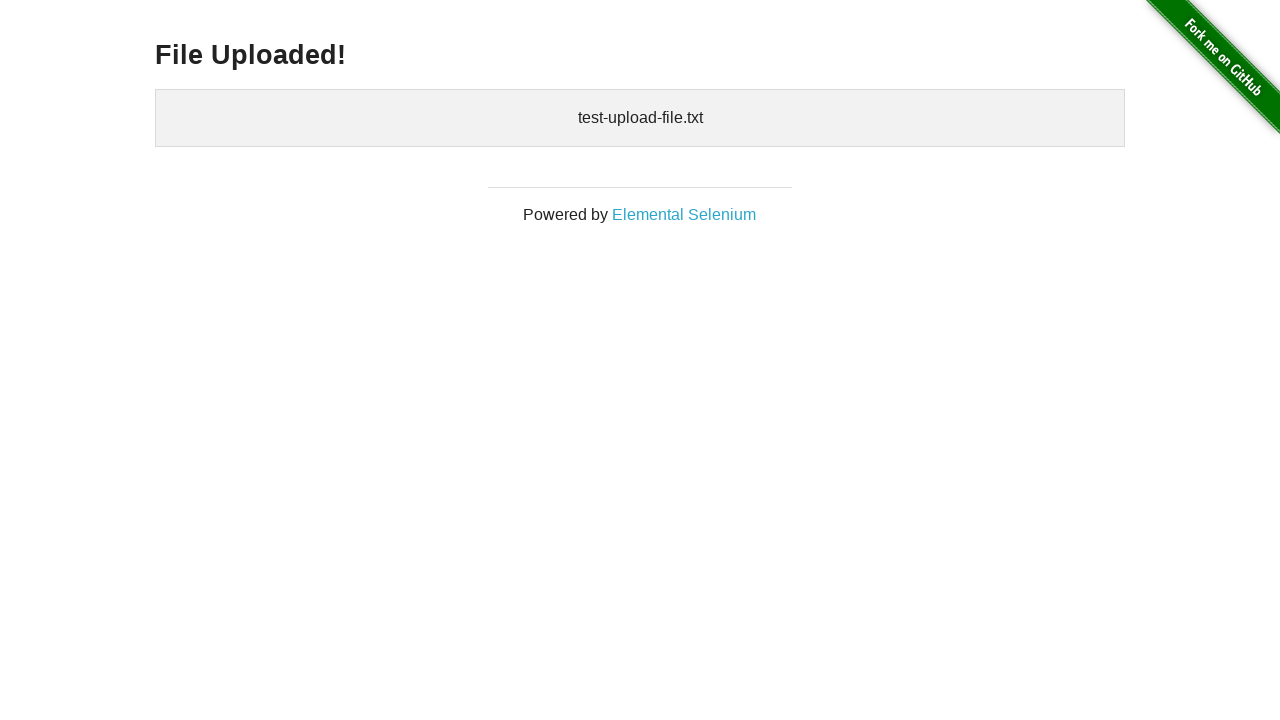

Uploaded files confirmation page loaded with #uploaded-files element visible
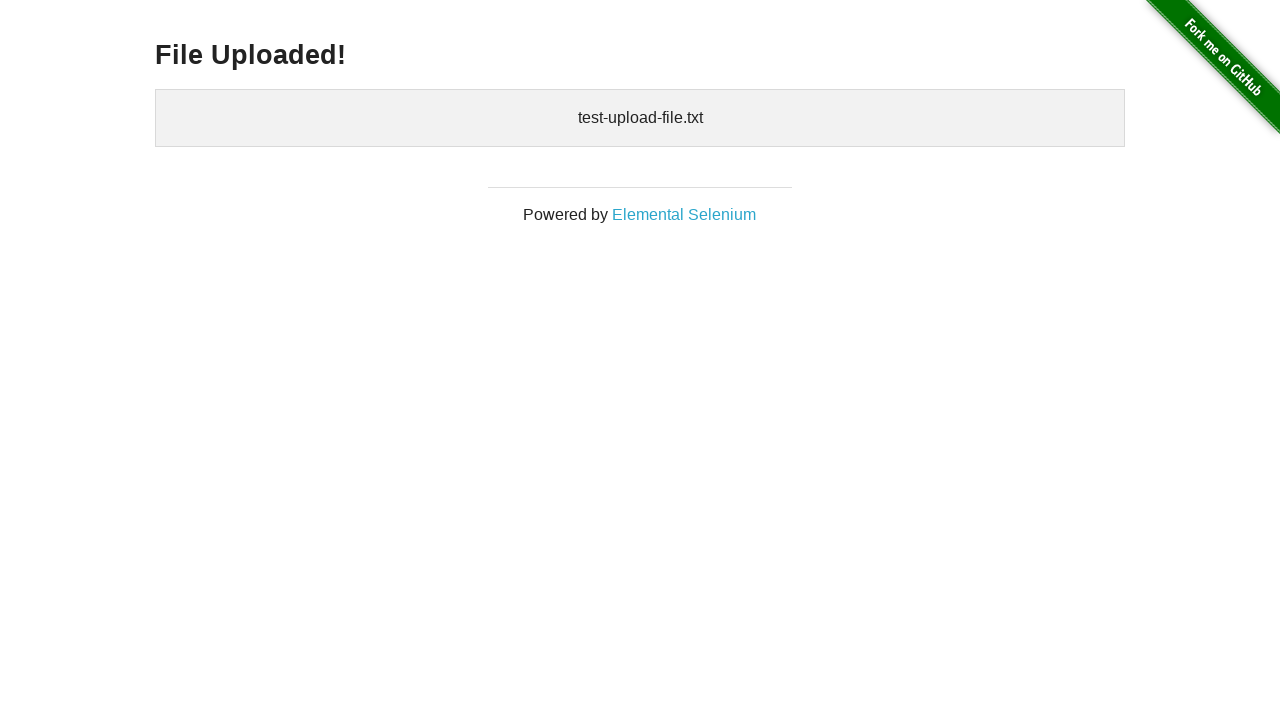

Cleaned up temporary test file
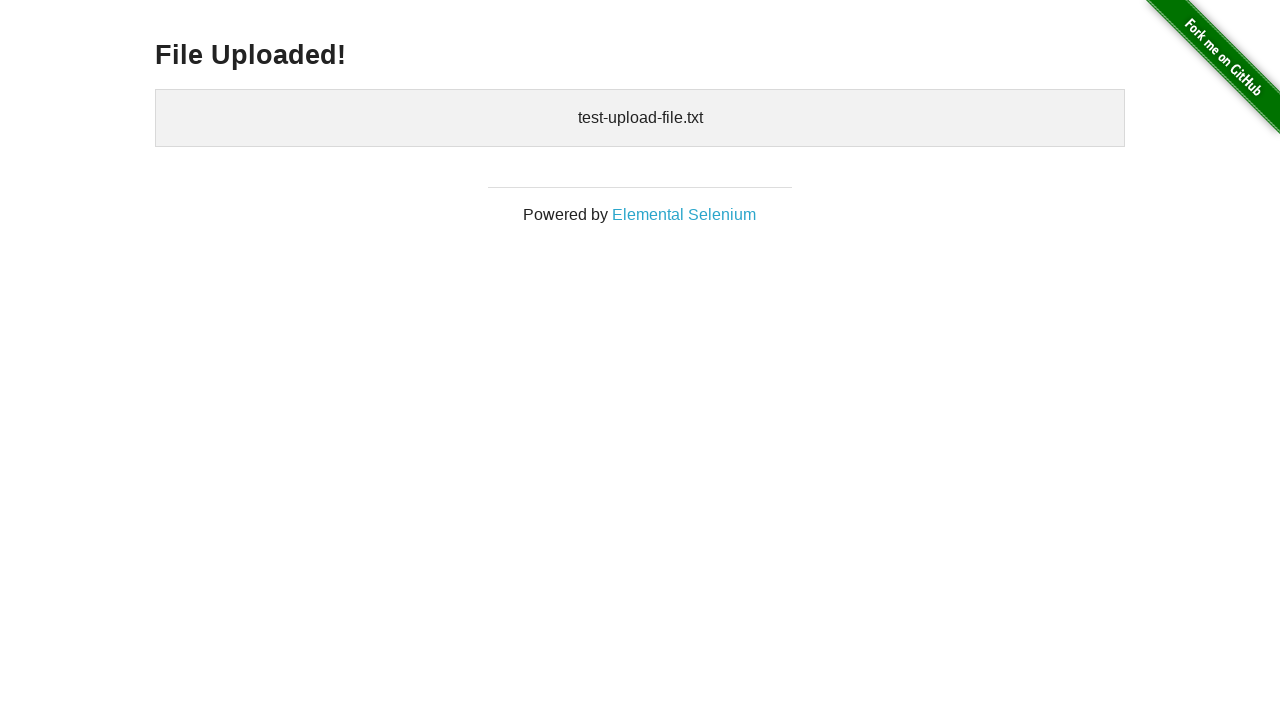

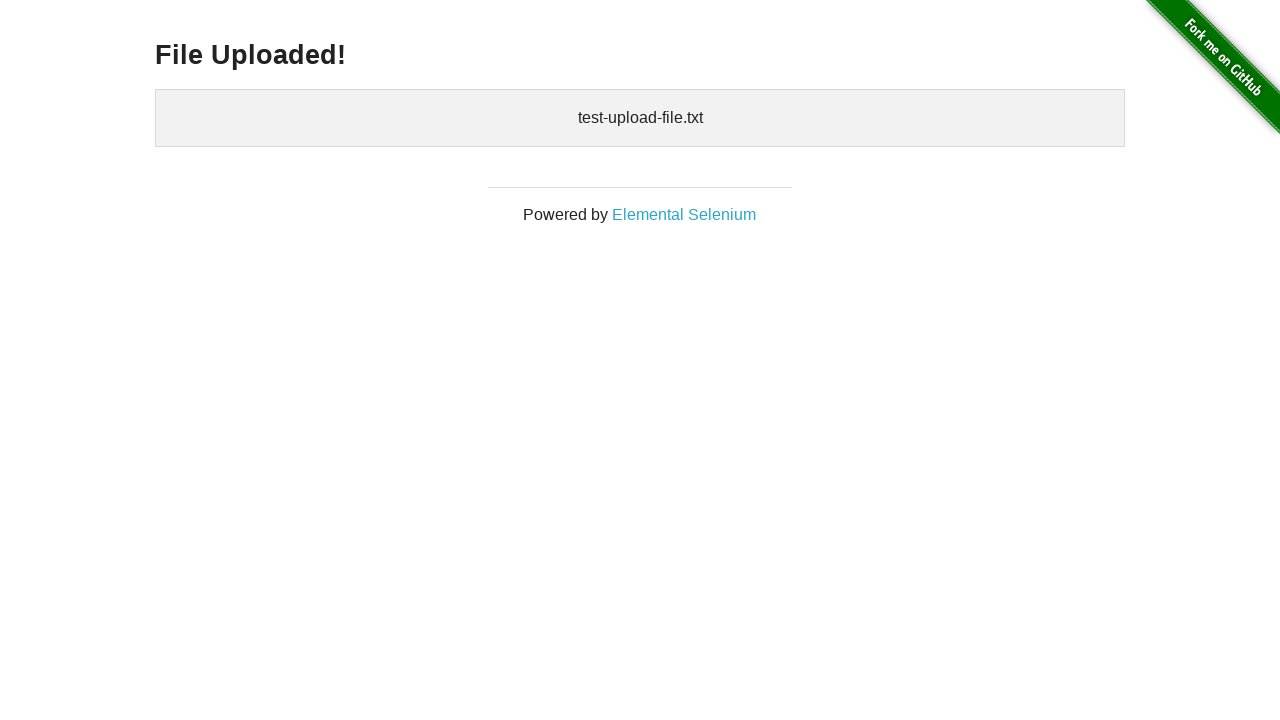